Tests YouTube search functionality by entering a search query, navigating through suggestions with keyboard, and submitting the search

Starting URL: https://www.youtube.com/?gl=CO&hl=es-419

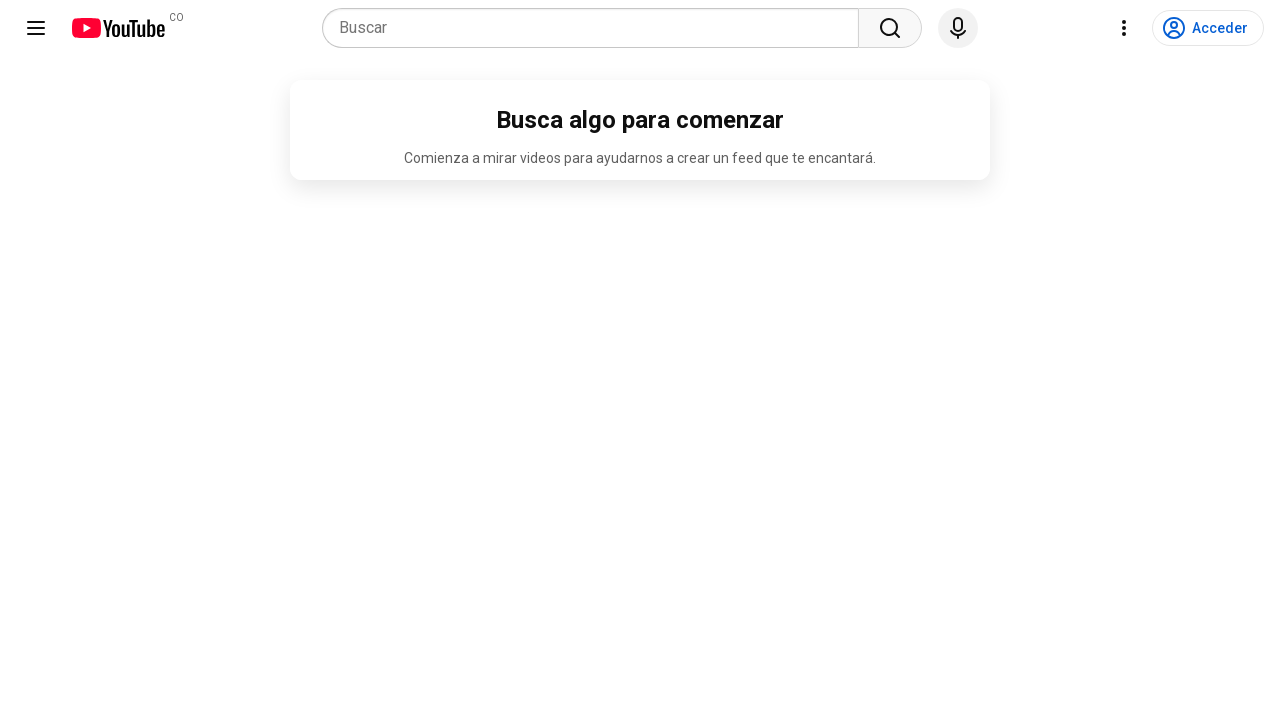

Clicked on search input field at (596, 28) on input[name='search_query']
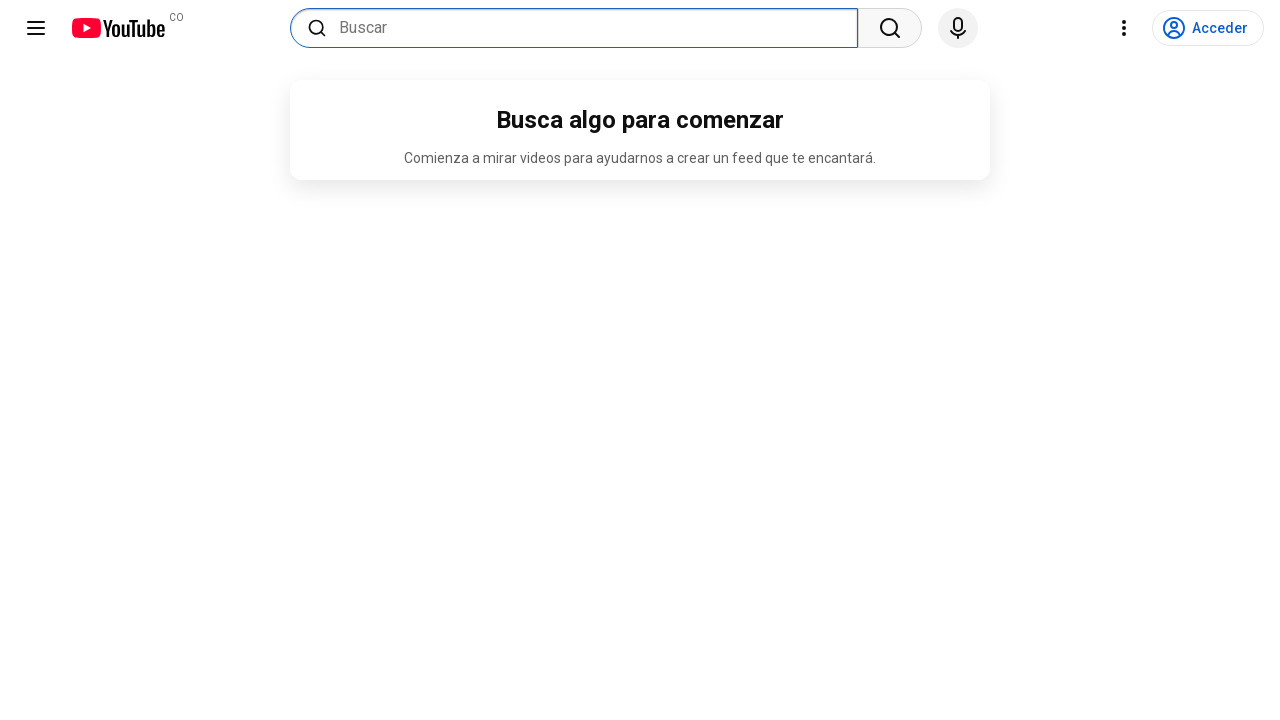

Entered search query 'como funciona selenium' on input[name='search_query']
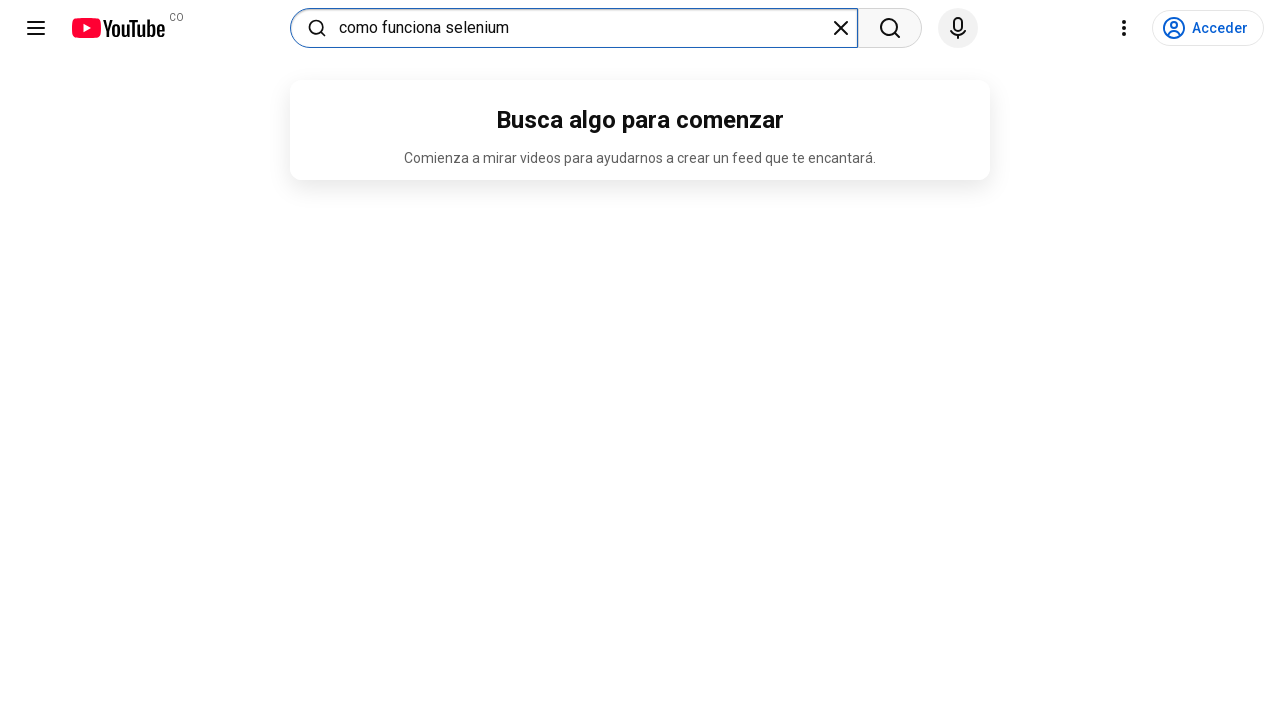

Navigated down in search suggestions using ArrowDown
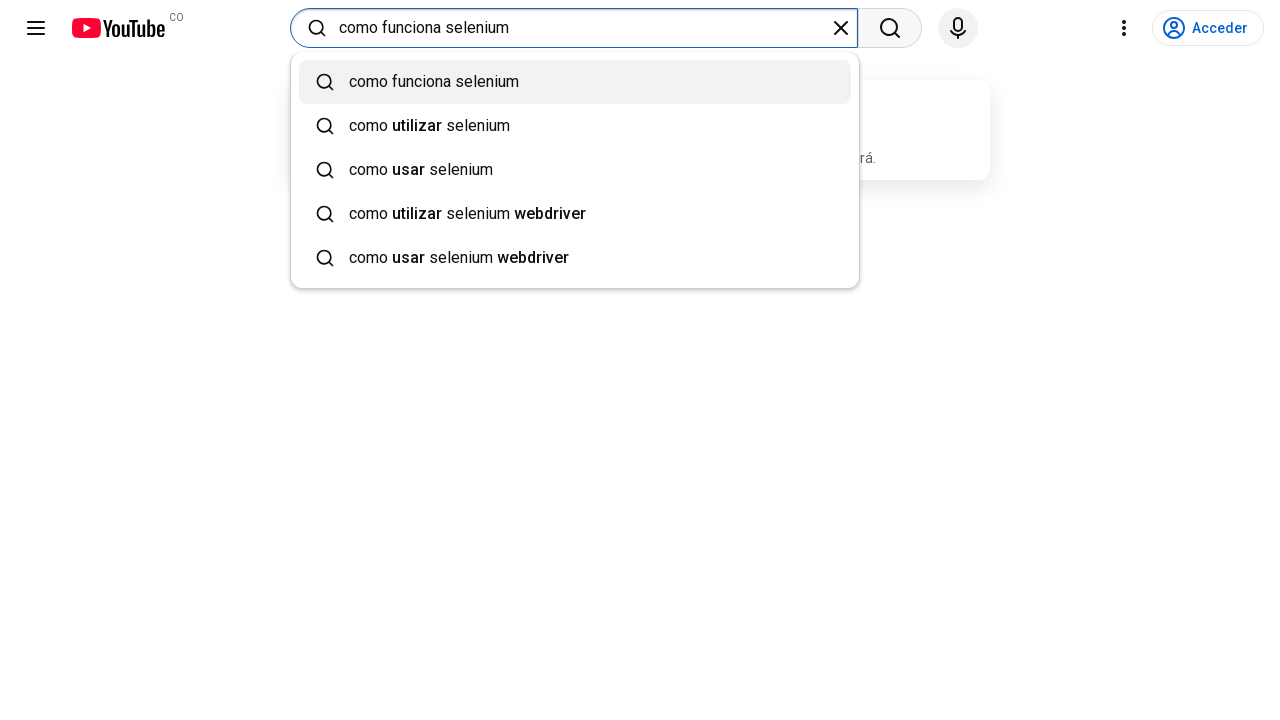

Submitted search by pressing Enter
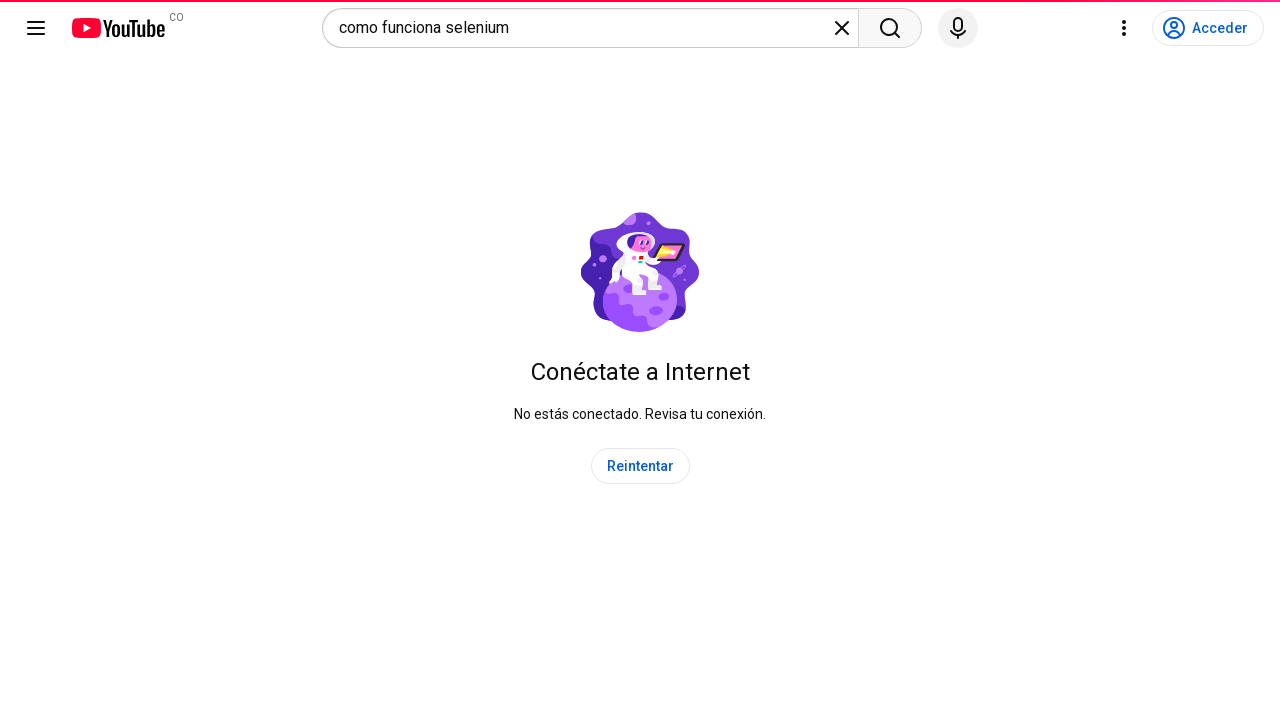

Search results loaded (networkidle state reached)
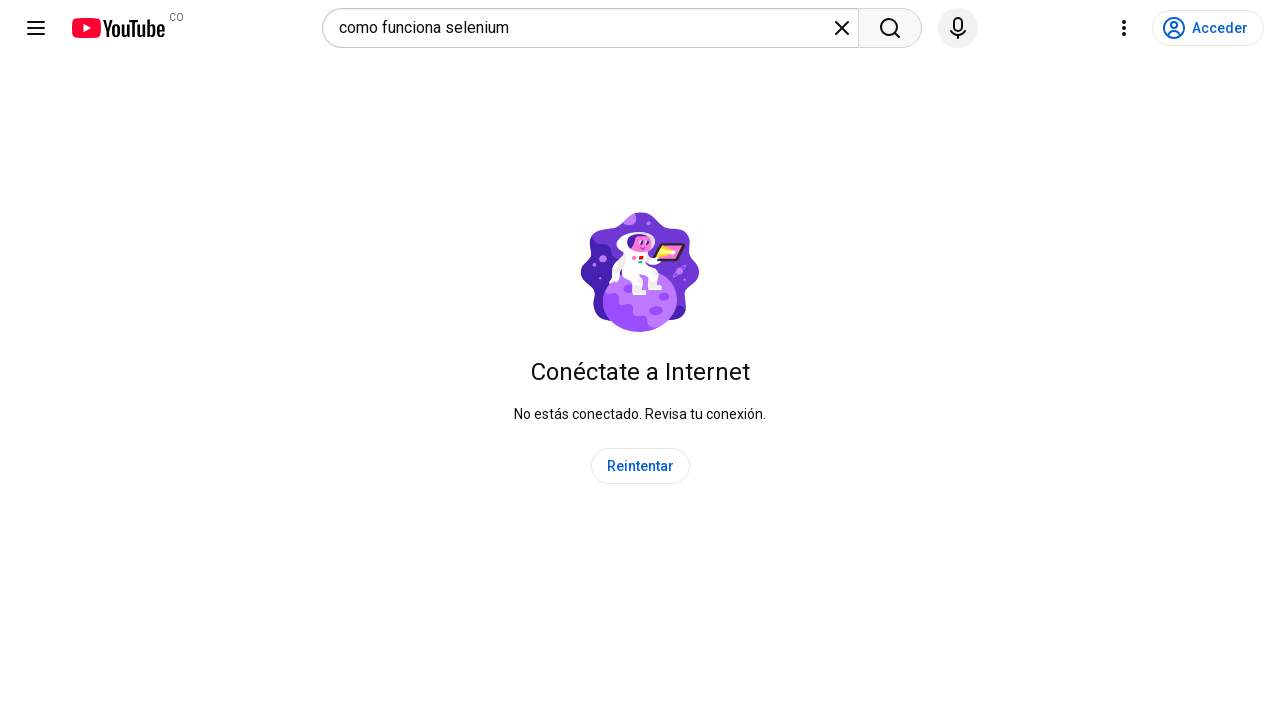

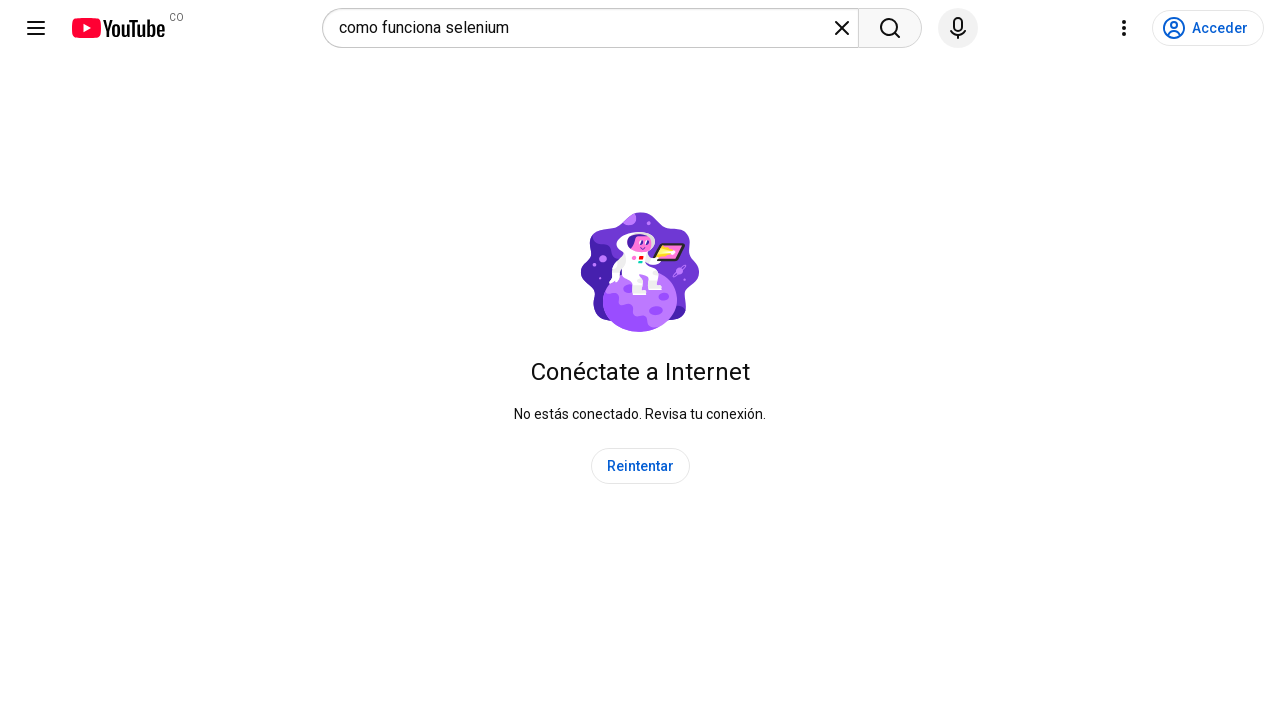